Navigates to GitHub homepage and waits for the page to load completely, verifying the page is accessible.

Starting URL: https://github.com

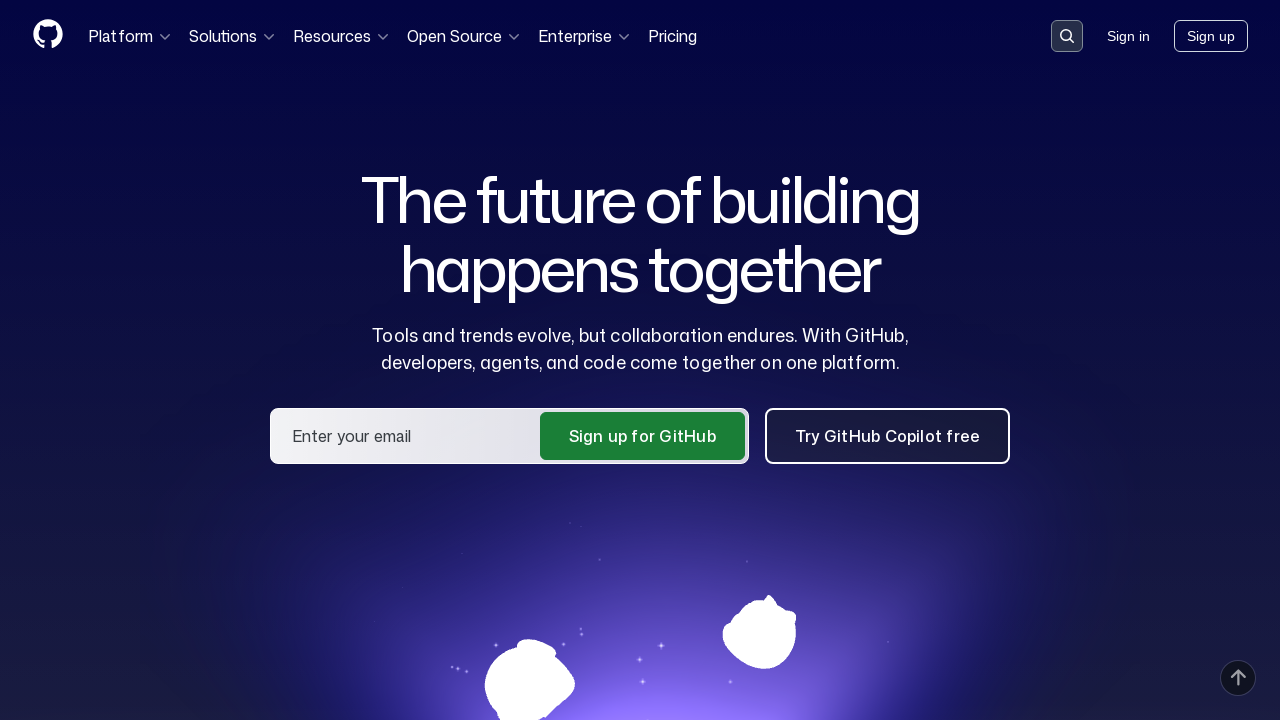

Navigated to GitHub homepage
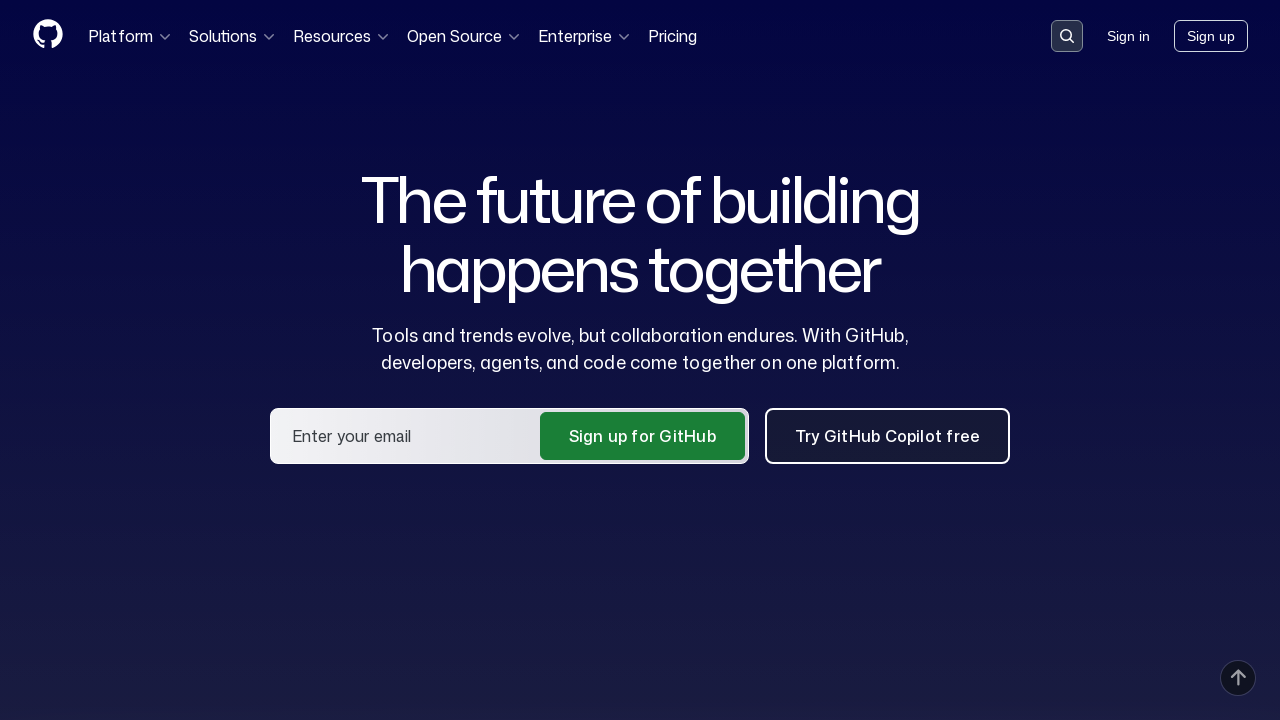

Waited for page to reach networkidle state
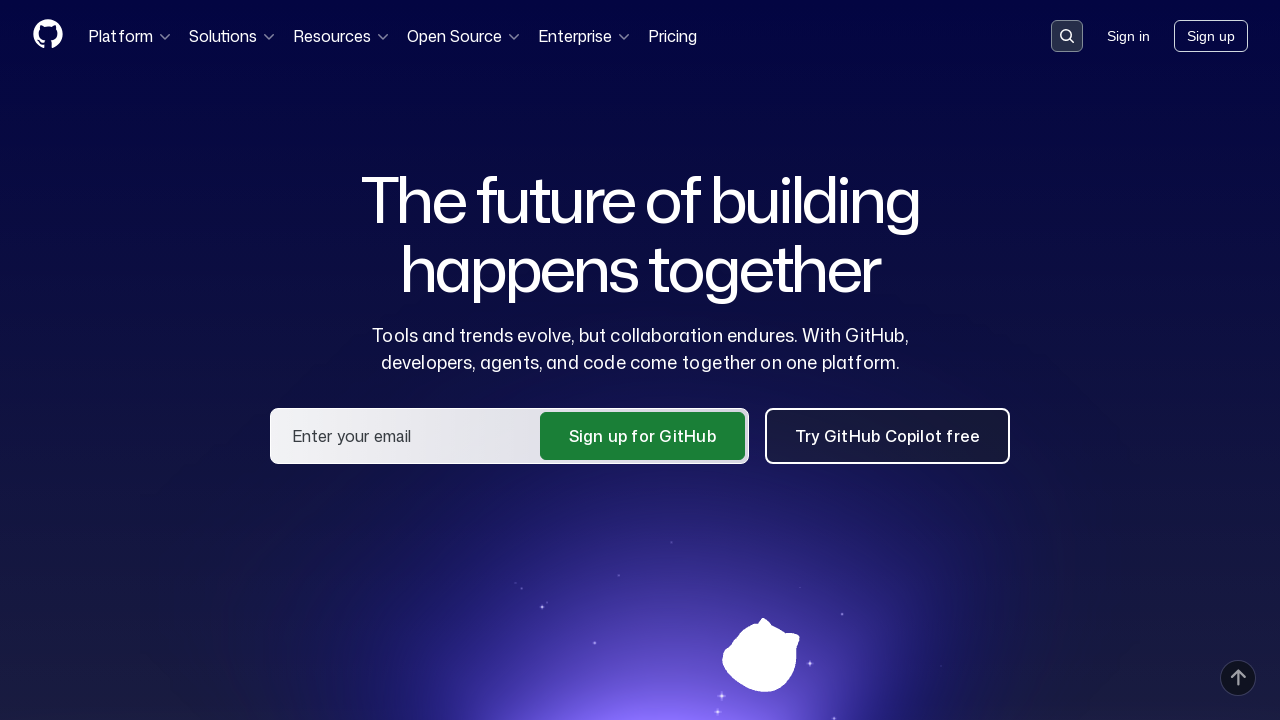

Verified page loaded by confirming header element is present
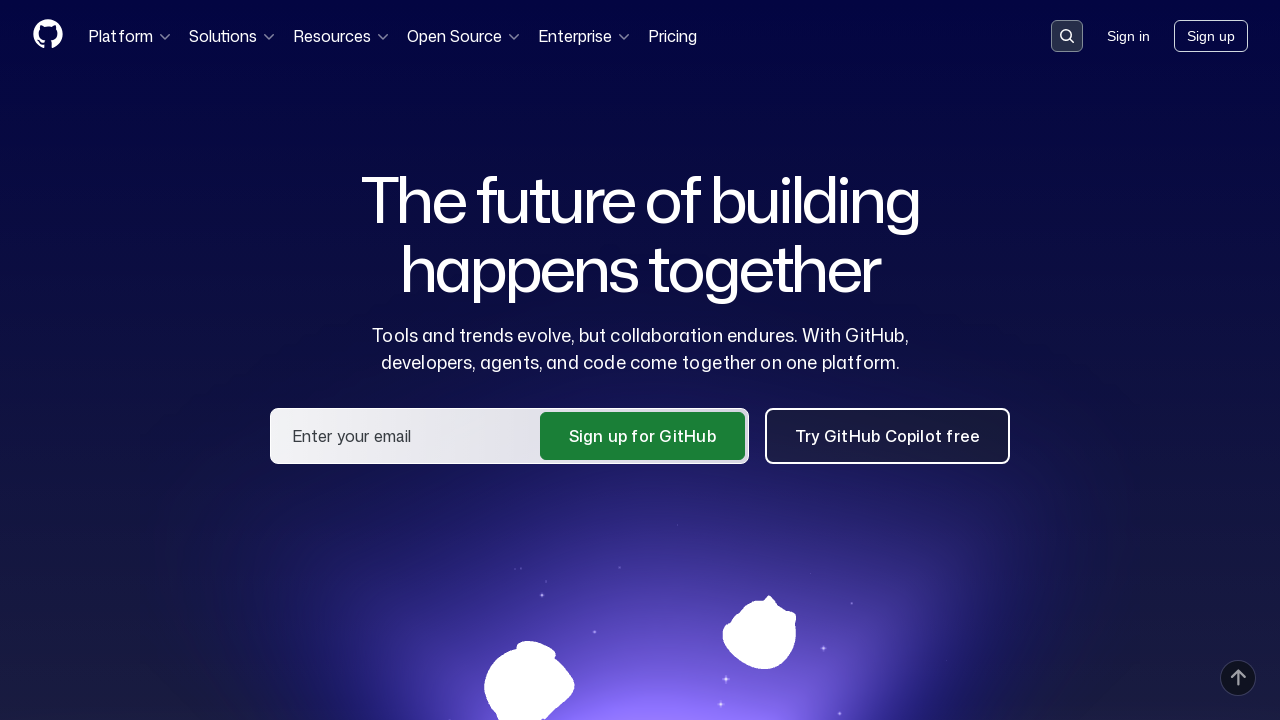

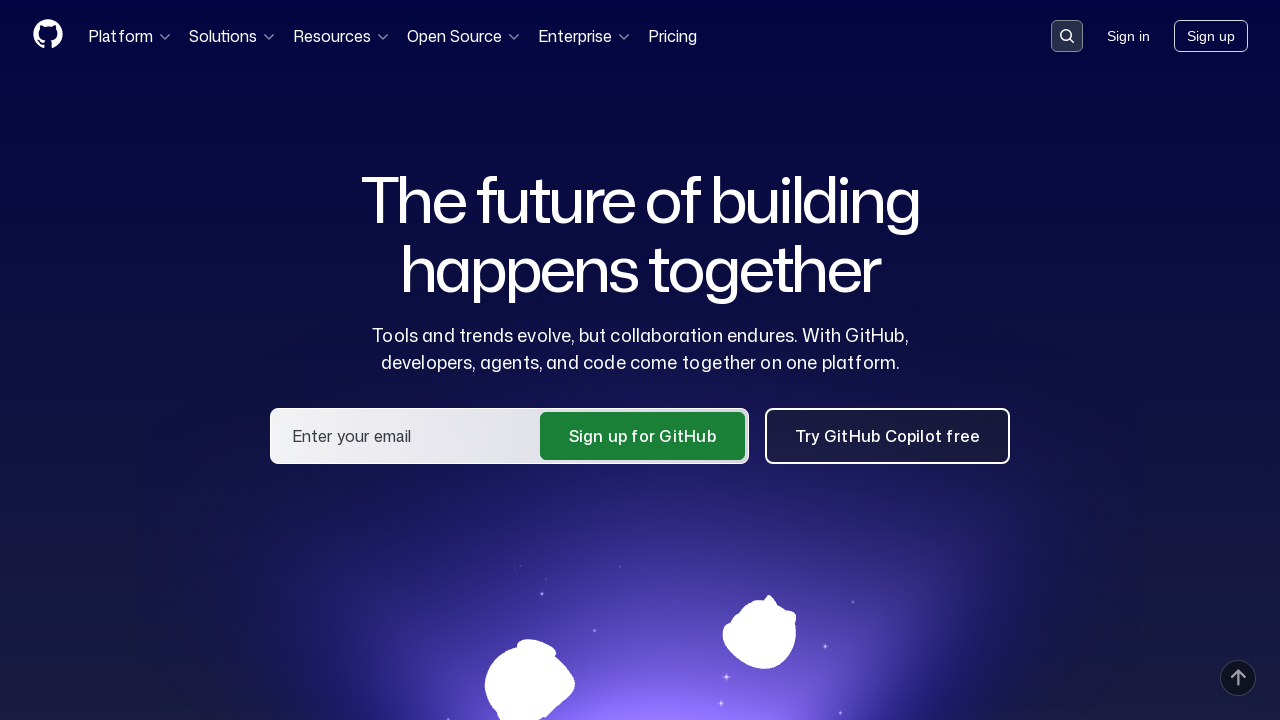